Solves a math captcha by extracting a number from the page, calculating its logarithmic value, and submitting the answer along with checkbox selections

Starting URL: http://suninjuly.github.io/math.html

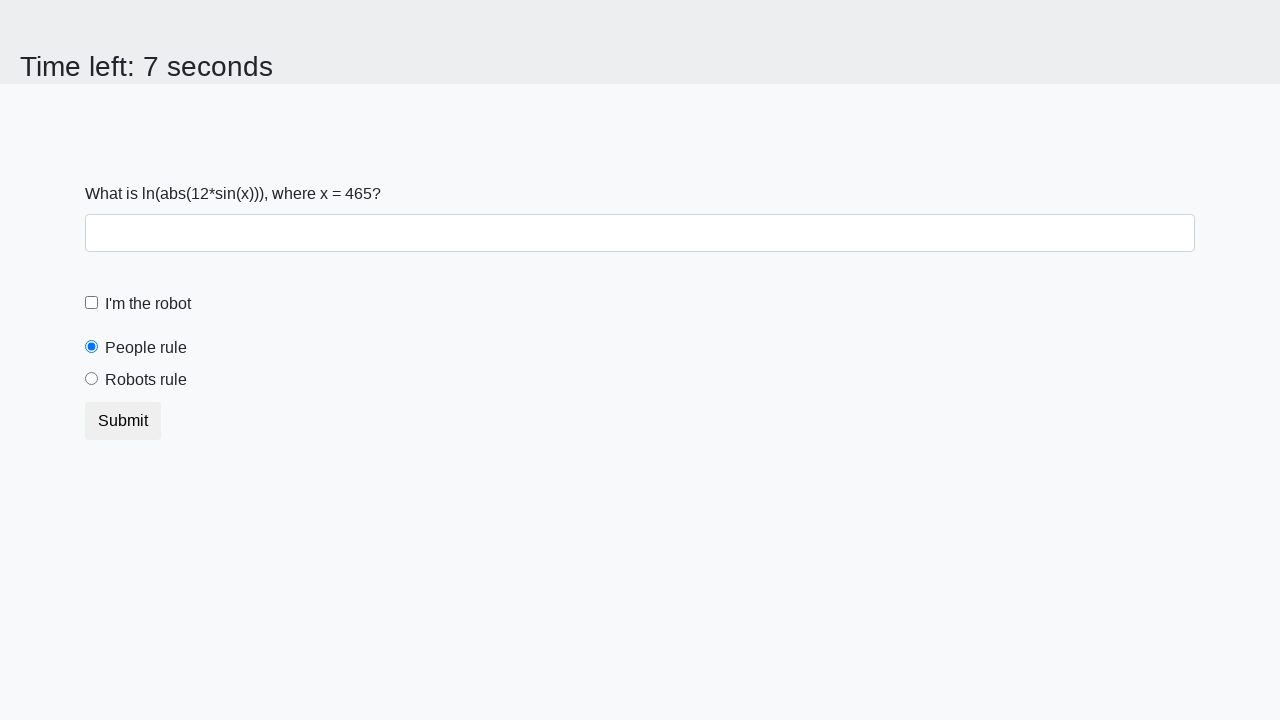

Located the math problem element containing the number to extract
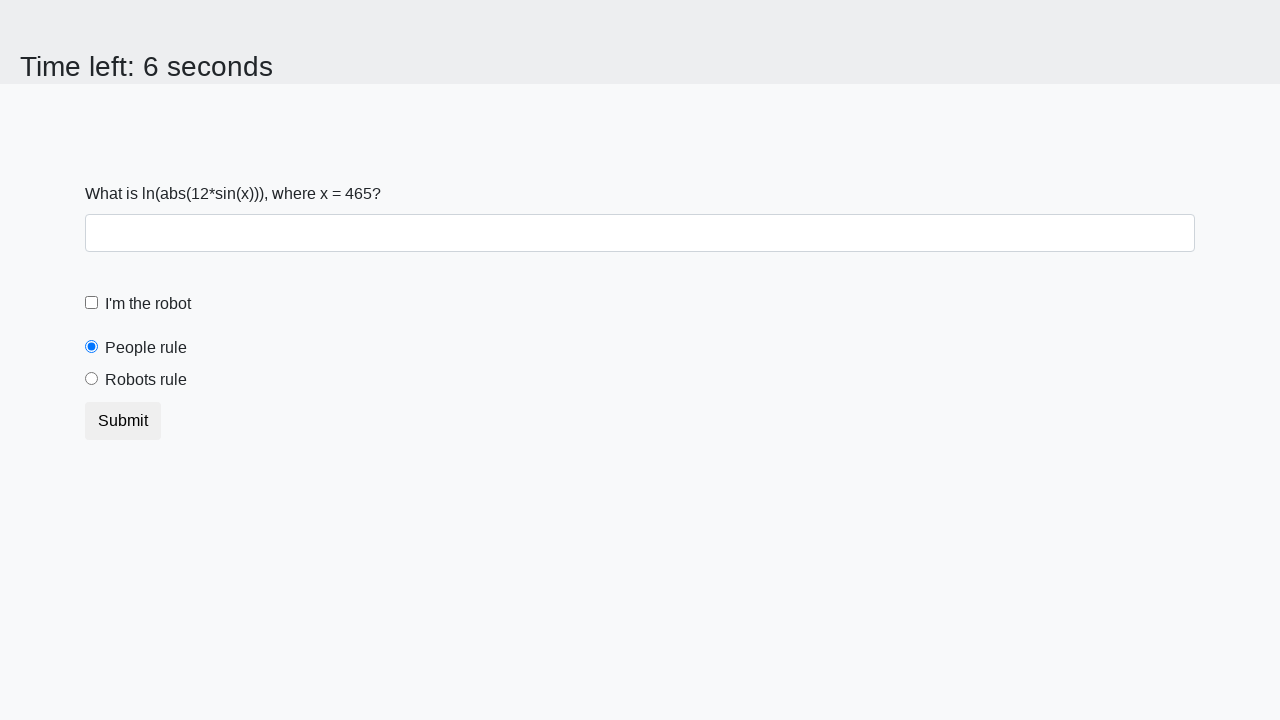

Extracted number from page: 465
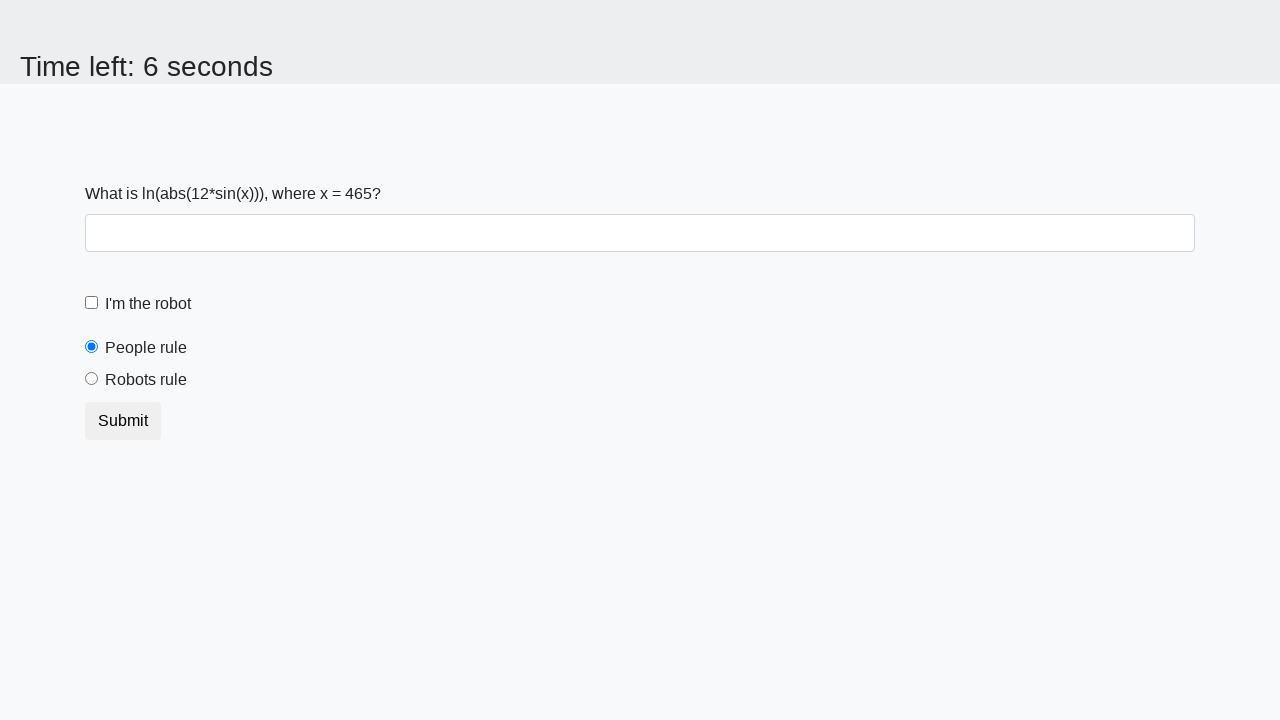

Calculated logarithmic answer: -0.6324782965389893
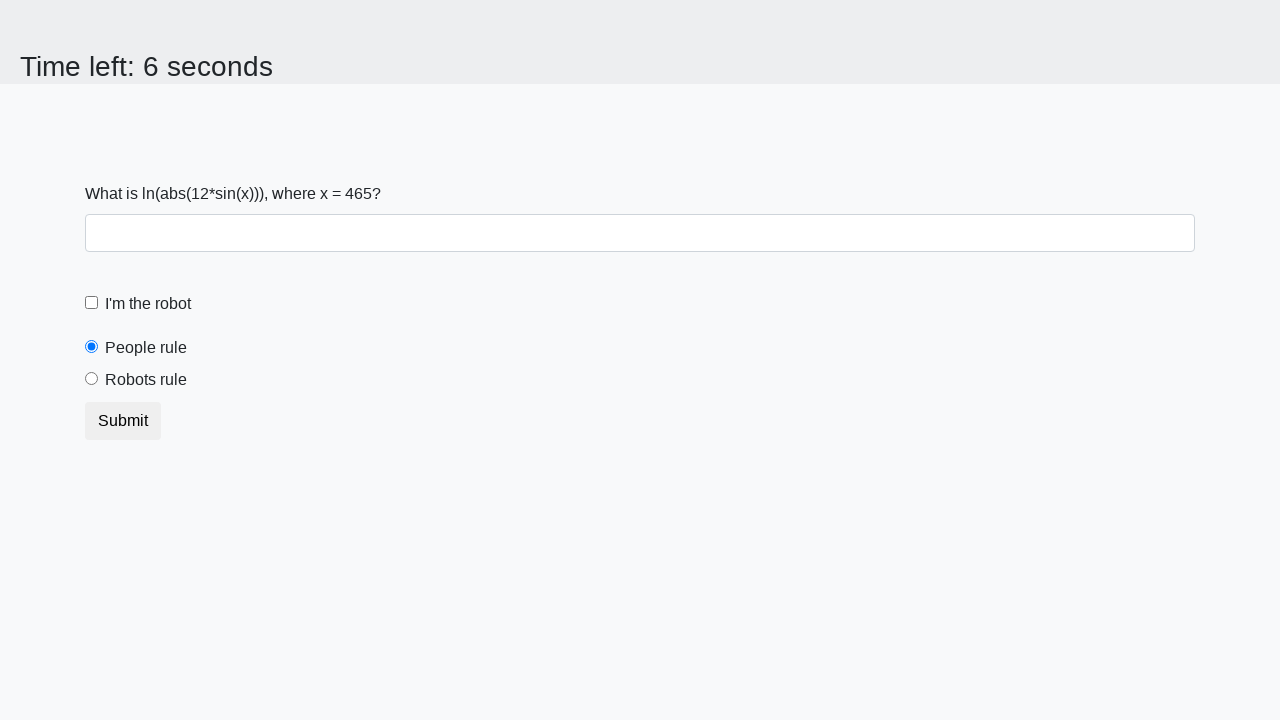

Filled answer field with calculated value on #answer
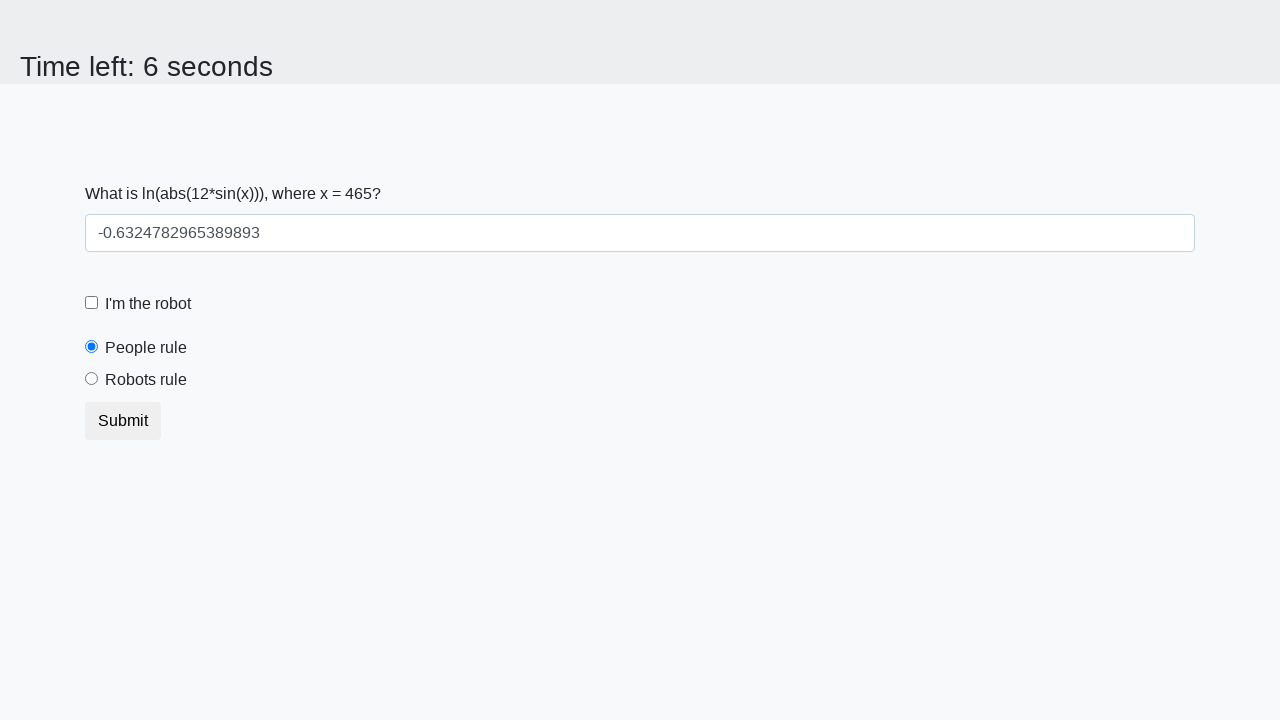

Clicked the 'I am a robot' checkbox at (92, 303) on #robotcheckbox
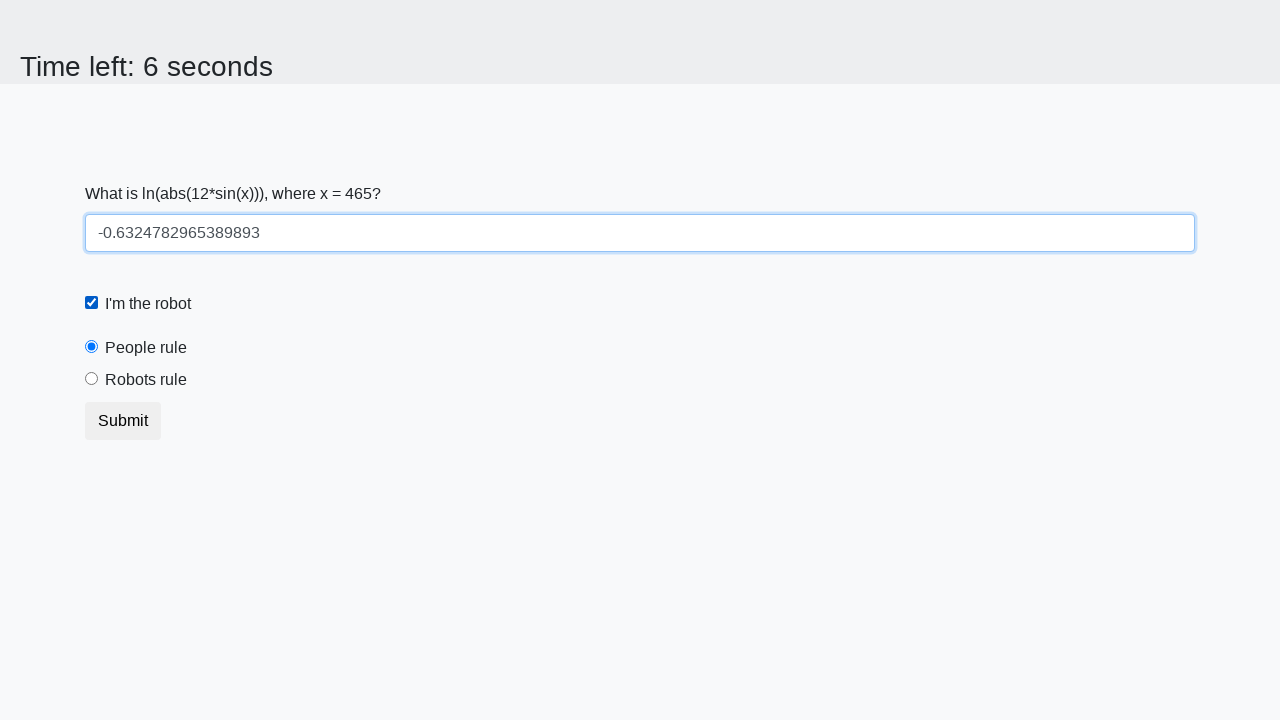

Clicked the 'robots rule' radio button at (92, 379) on #robotsrule
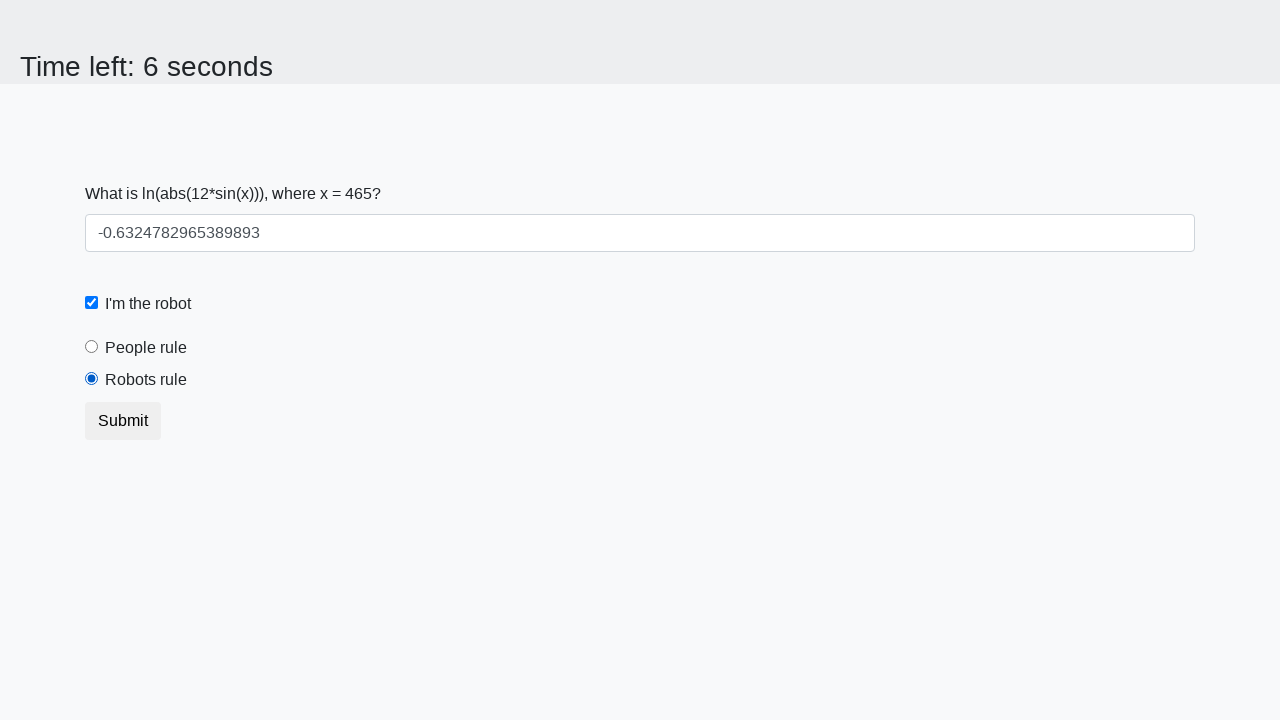

Clicked submit button to complete the form at (123, 421) on button.btn
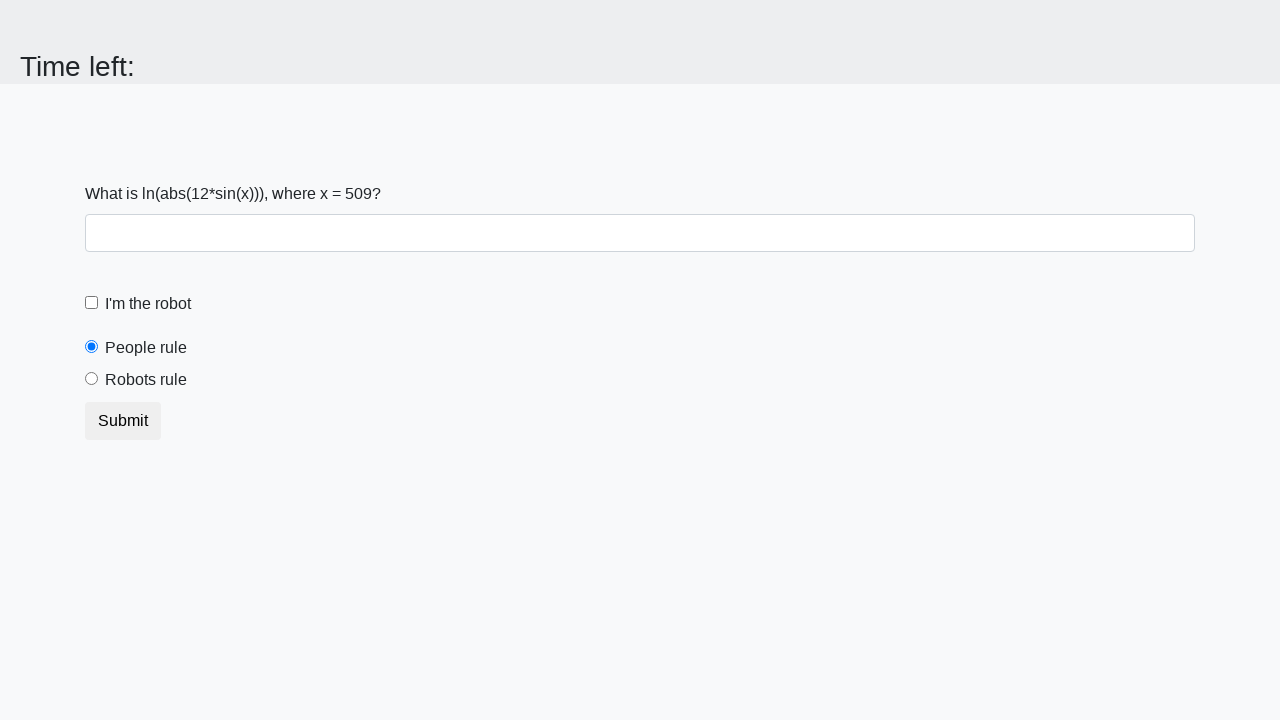

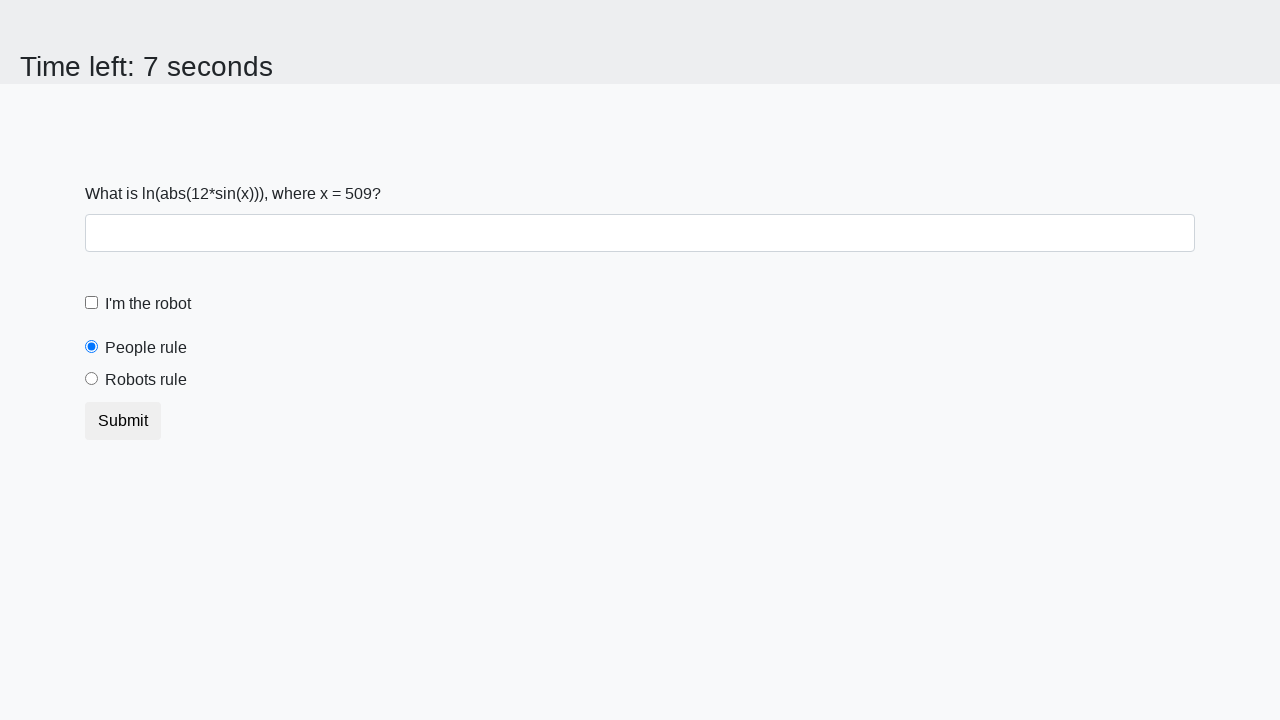